Tests dropdown selection functionality by clicking on dropdown menus and selecting gender options without using the Select class

Starting URL: https://semantic-ui.com/modules/dropdown.html

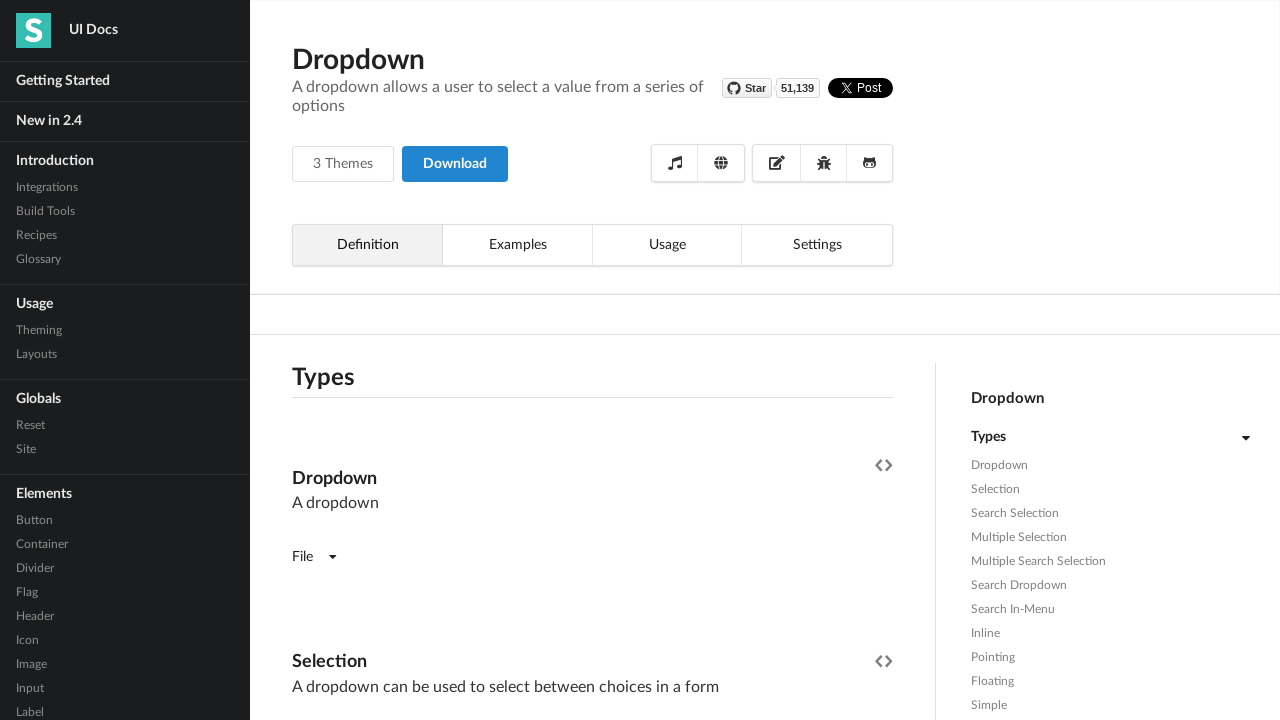

Clicked on the first dropdown menu at (390, 361) on xpath=//div[@tabindex='0' and @class='ui selection dropdown'][1]
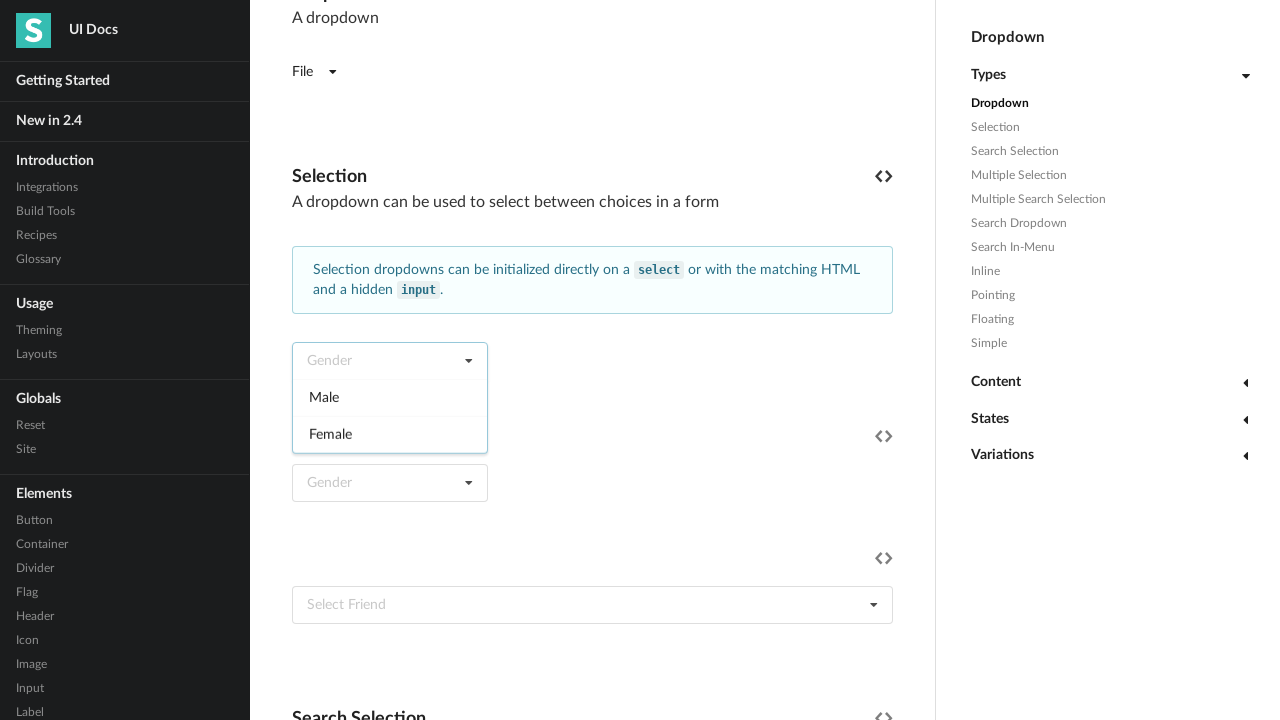

Selected 'Male' from the first dropdown at (390, 397) on xpath=//div[@class='menu transition visible']/child::div[text()='Male']
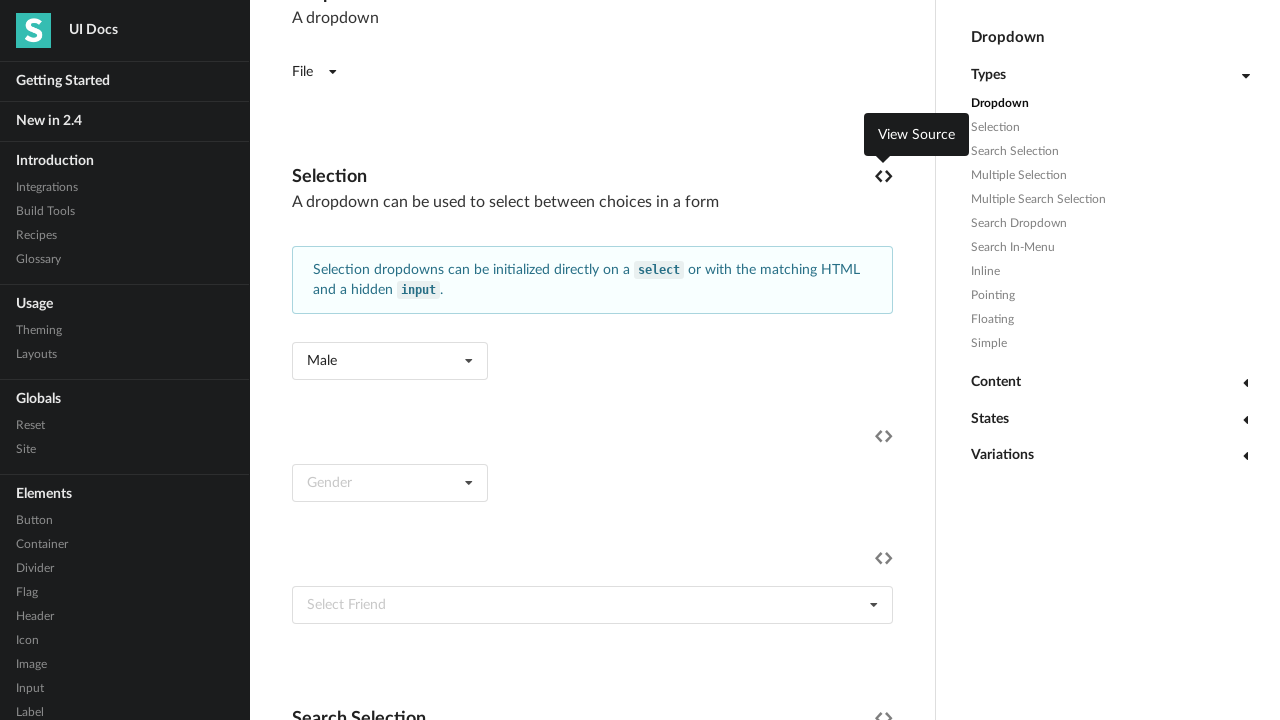

Clicked on the second dropdown menu at (390, 483) on xpath=//div[@class='ui dropdown selection'][1]
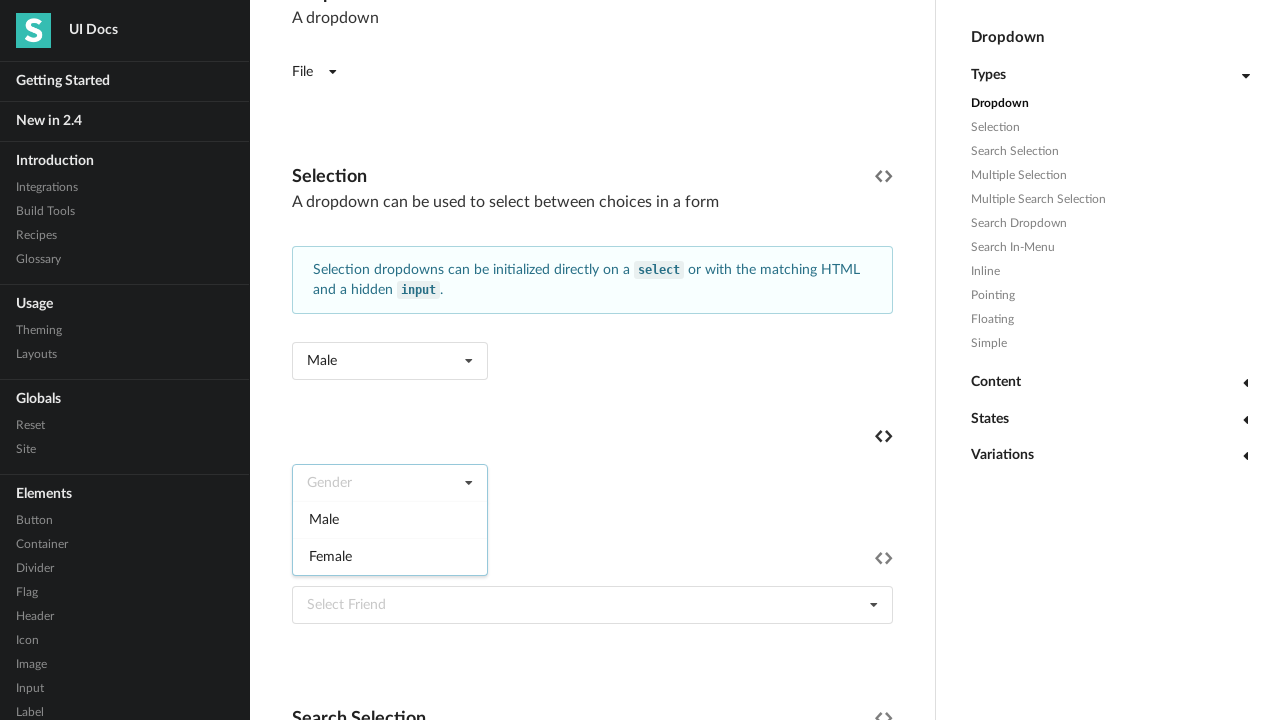

Selected 'Female' from the second dropdown at (390, 556) on xpath=//div[@class='menu transition visible']/child::div[text()='Female']
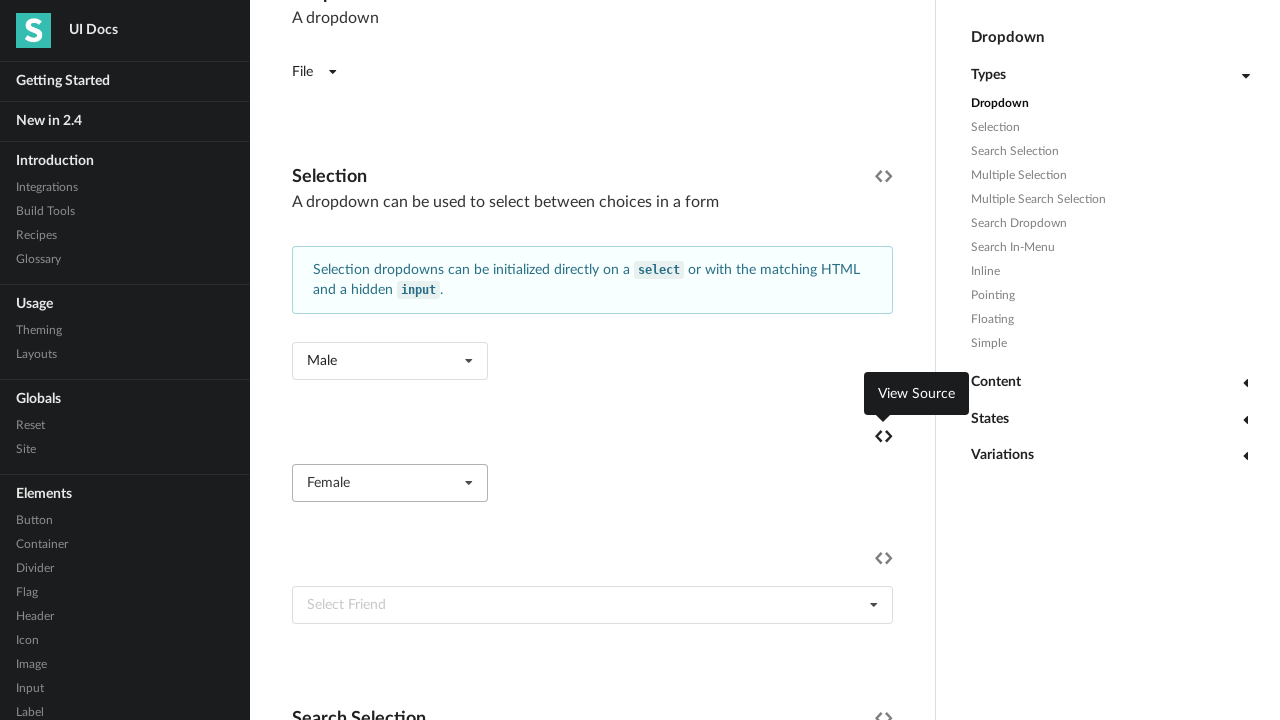

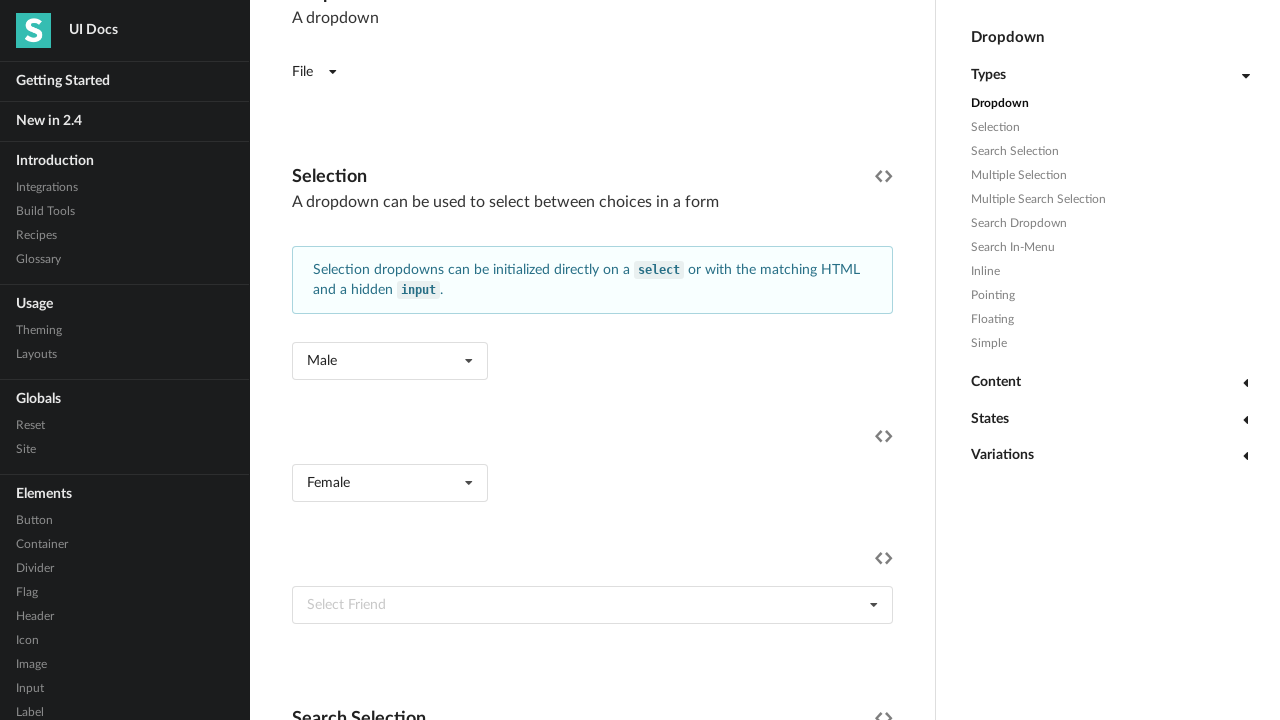